Tests the Radio Button functionality by selecting the 'Yes' radio option and verifying the selection is displayed correctly.

Starting URL: https://demoqa.com/elements

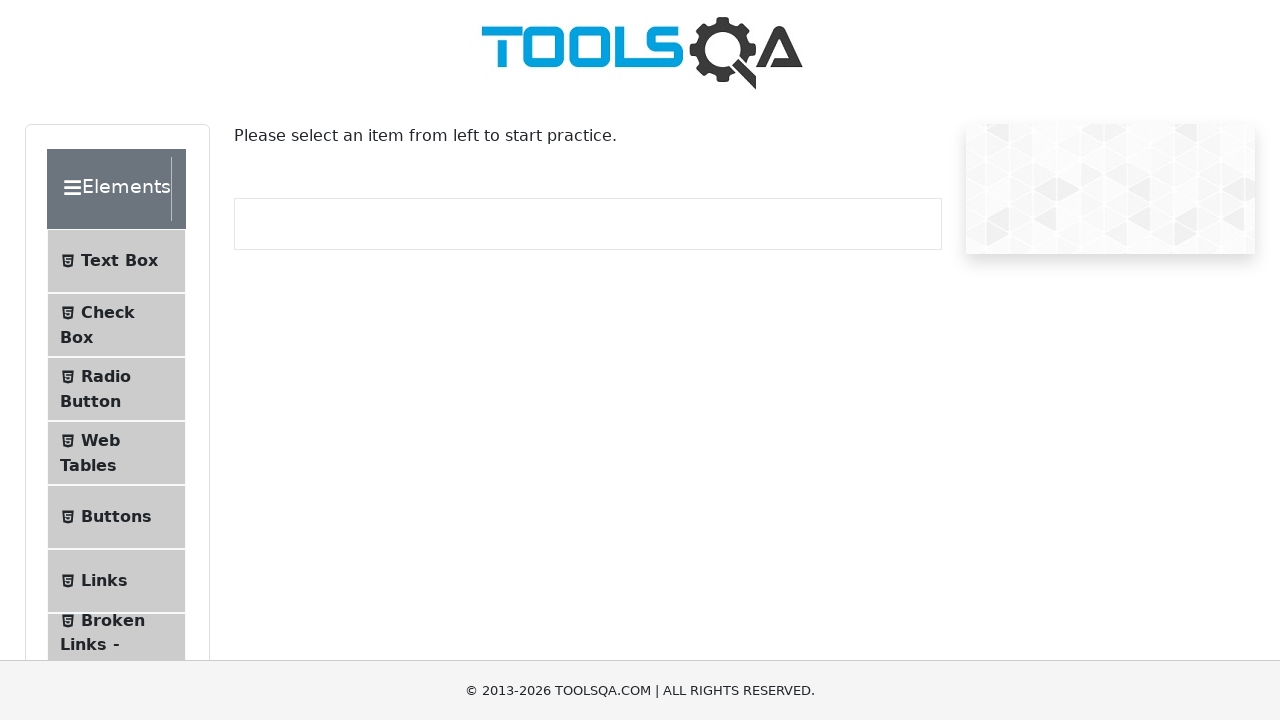

Clicked on Radio Button menu item at (116, 389) on xpath=//*[@id='item-2']
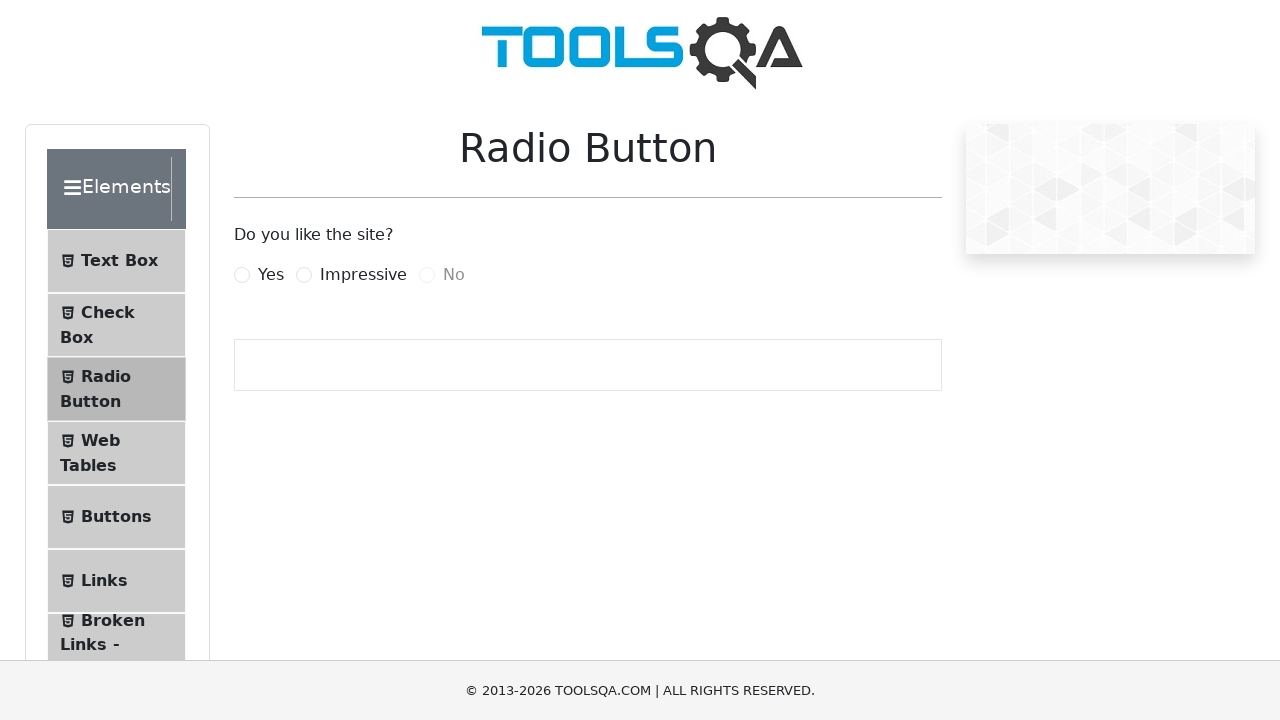

Verified navigation to Radio Button section
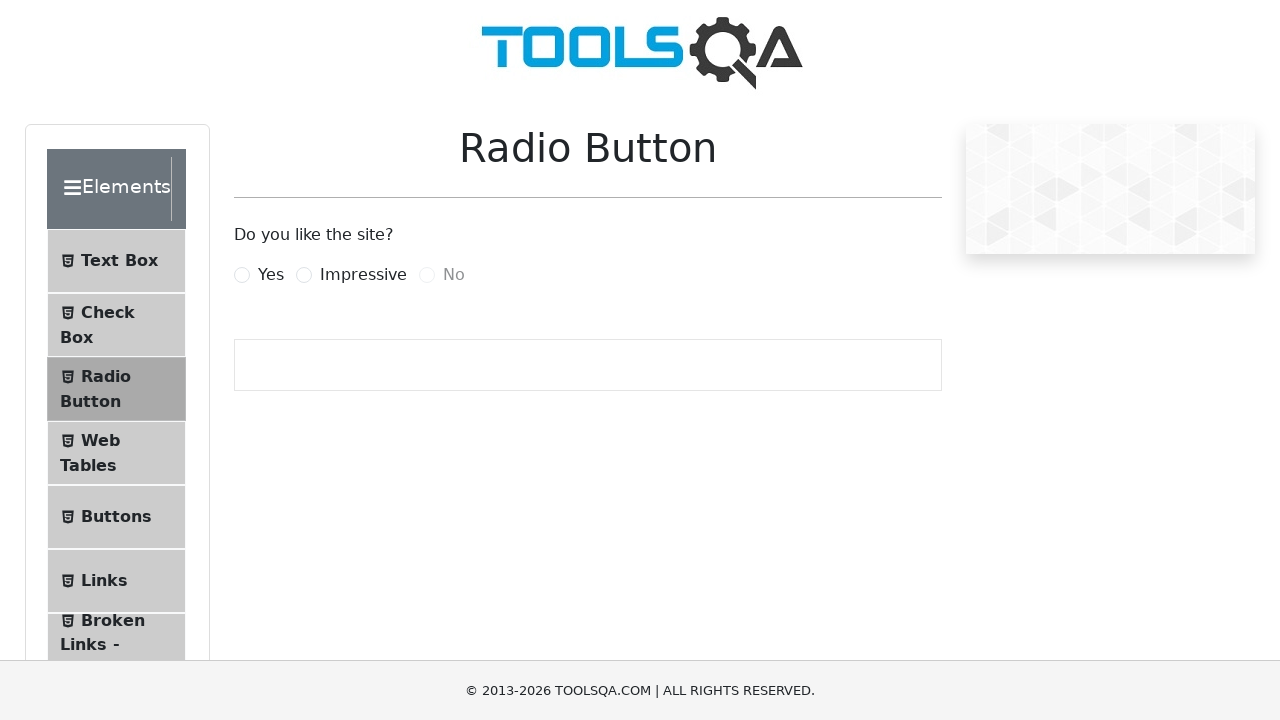

Selected 'Yes' radio button option at (271, 275) on label[for='yesRadio']
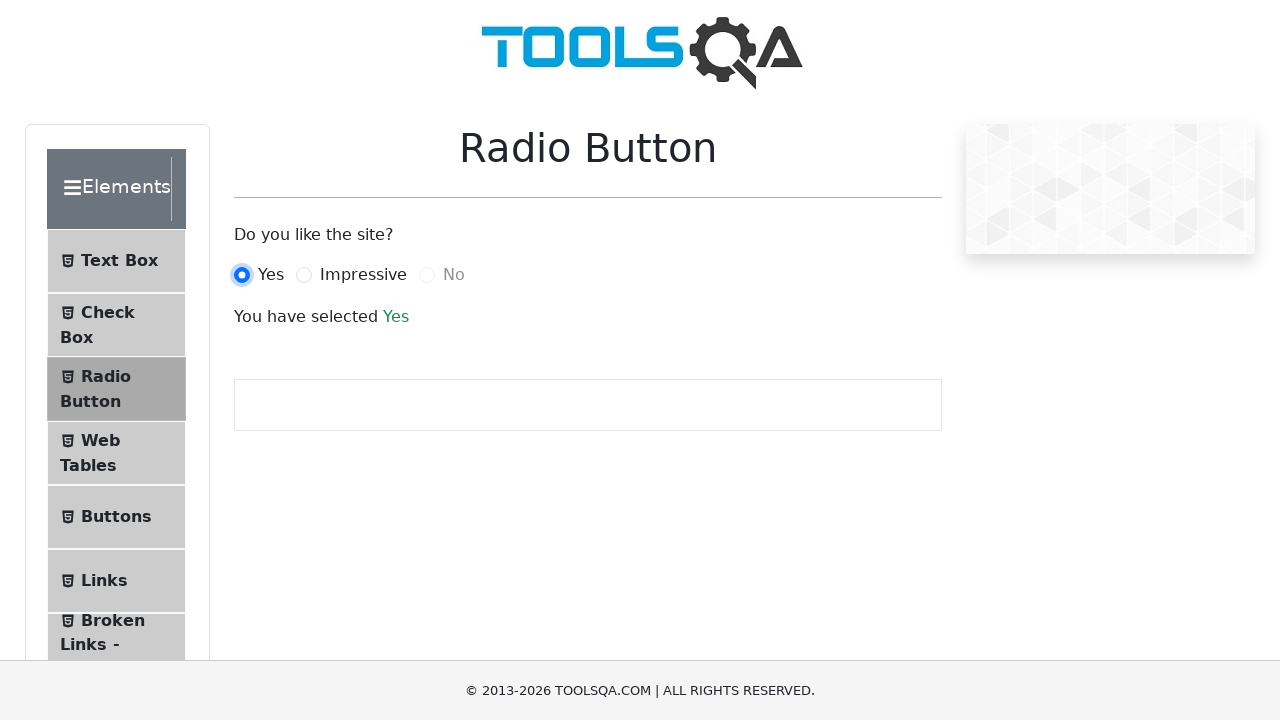

Verified result text appeared confirming radio button selection
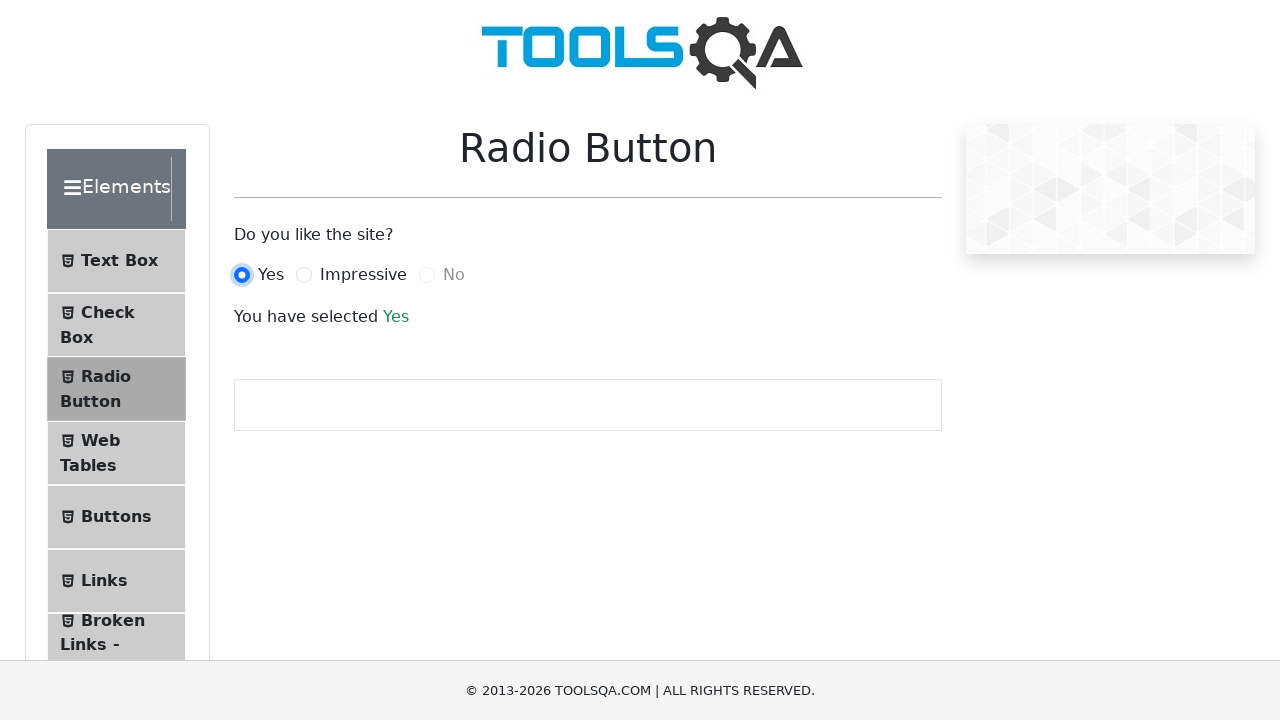

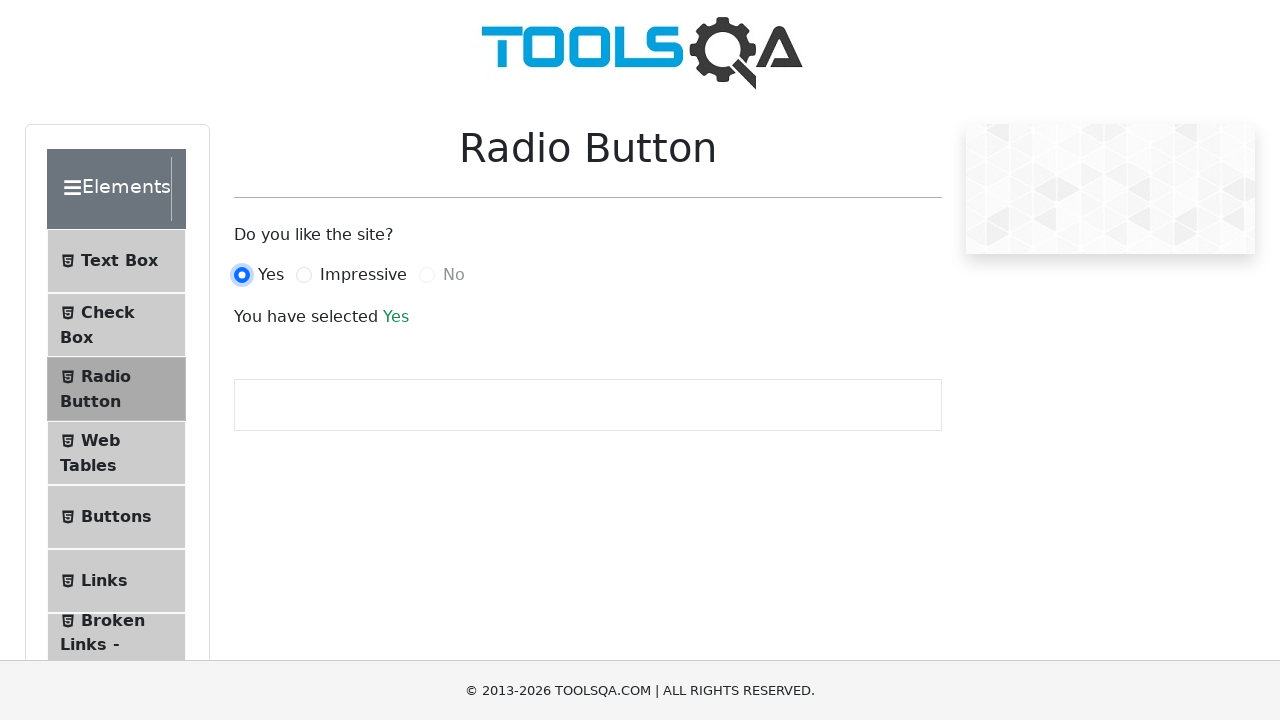